Tests Vue.js custom dropdown by selecting multiple options sequentially and verifying each selection.

Starting URL: https://mikerodham.github.io/vue-dropdowns/

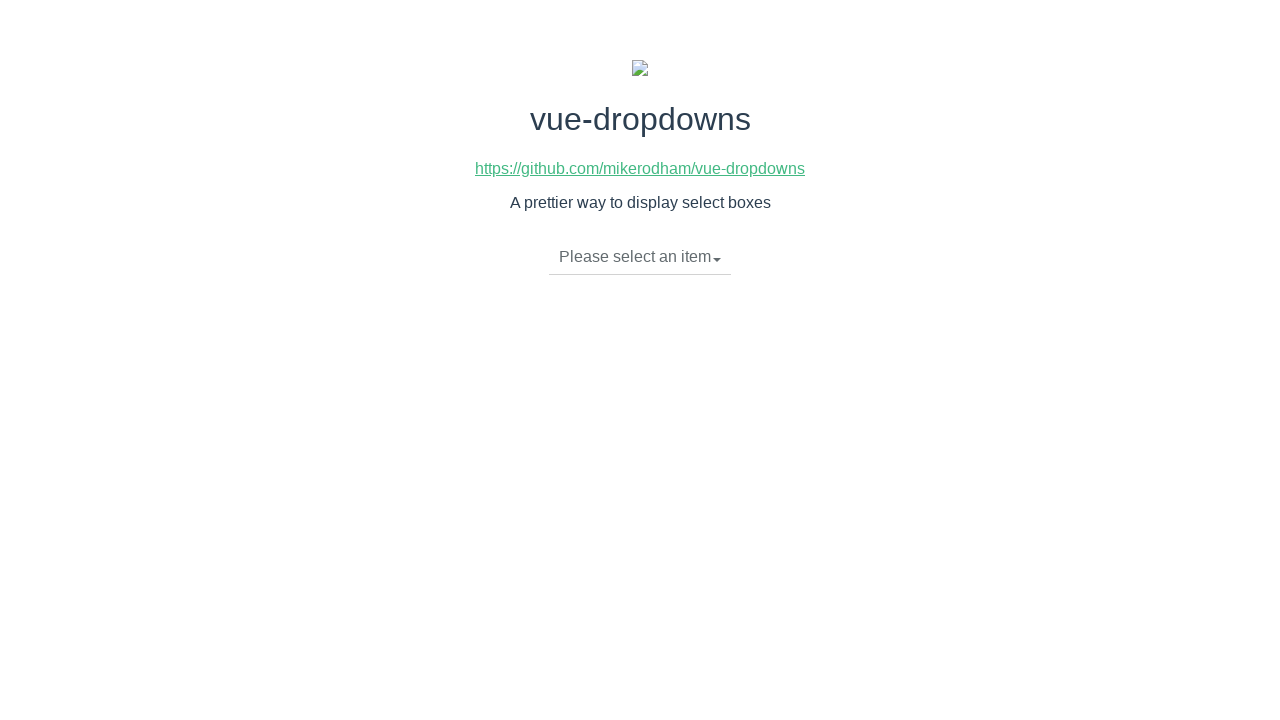

Clicked dropdown toggle to open menu at (640, 257) on li.dropdown-toggle
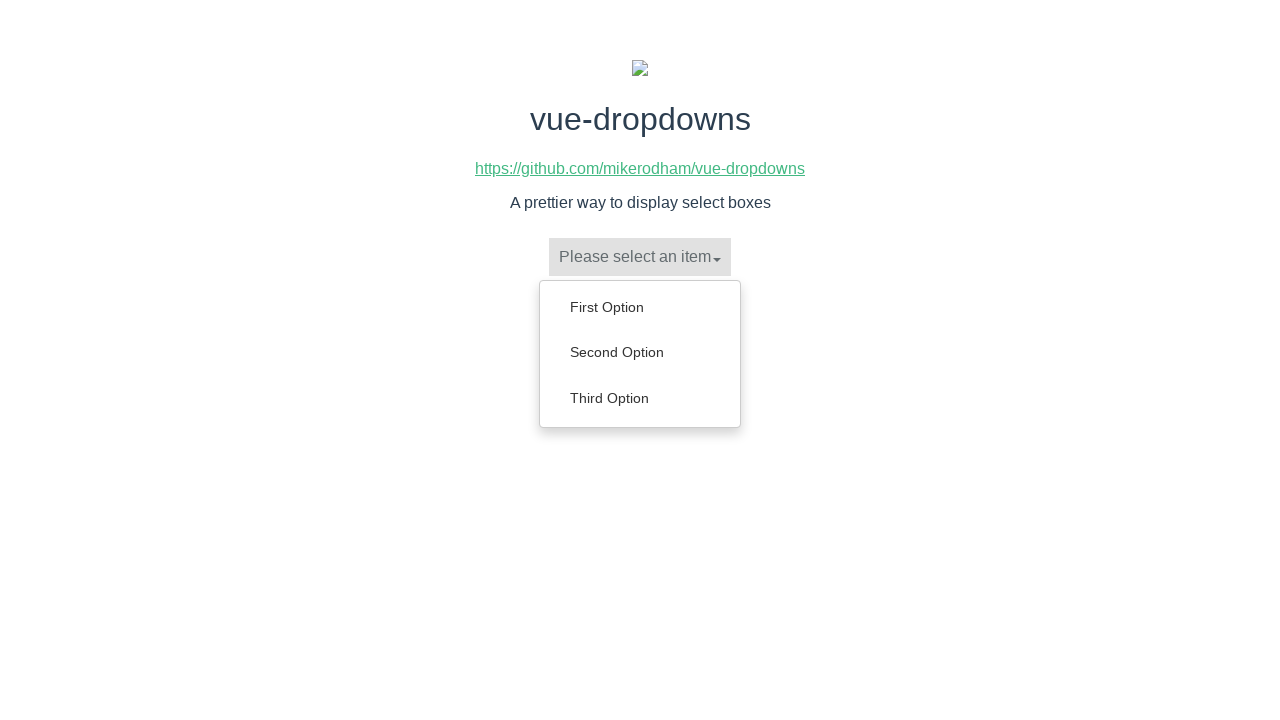

Dropdown menu items loaded
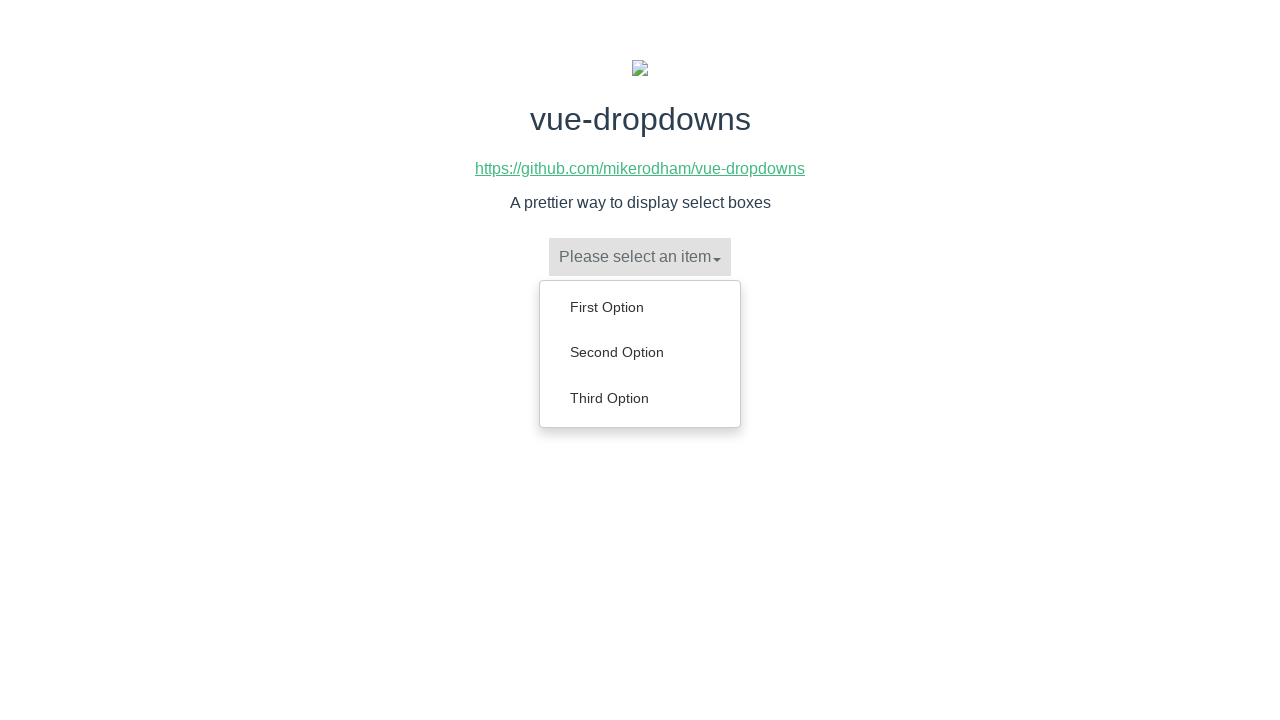

Selected 'Second Option' from dropdown at (640, 352) on ul.dropdown-menu li a:text('Second Option')
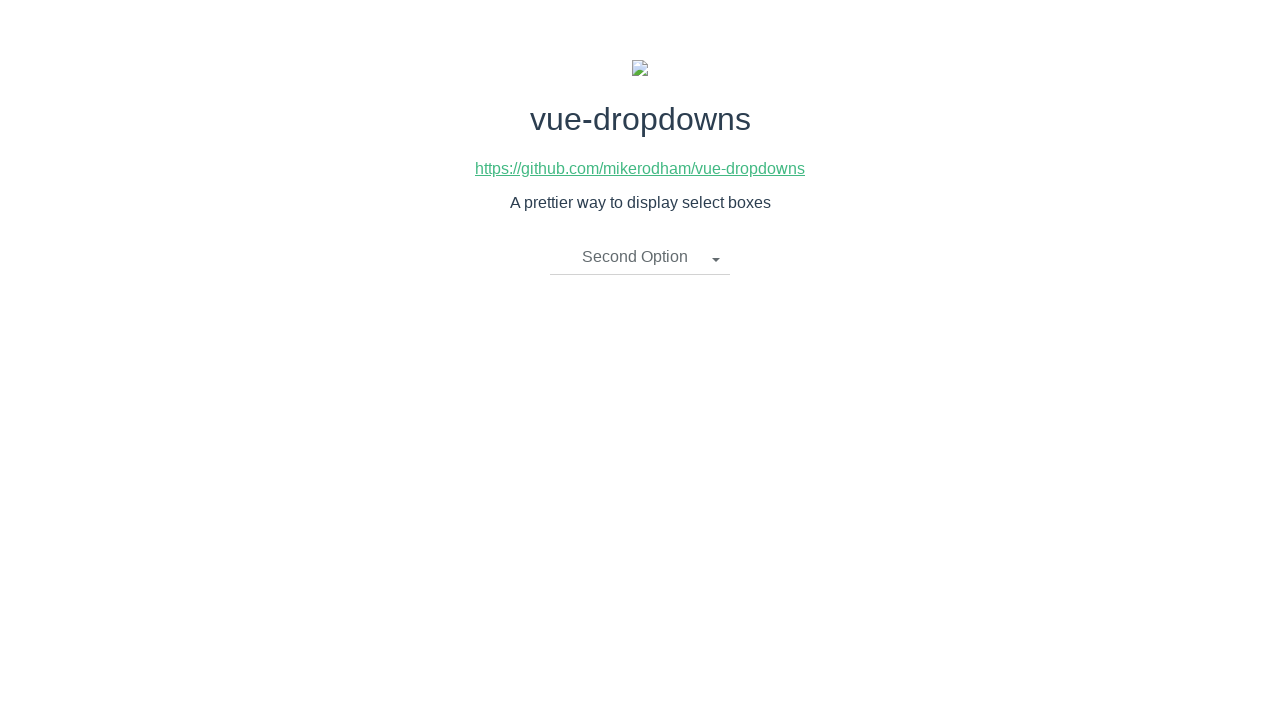

Verified 'Second Option' is displayed in dropdown toggle
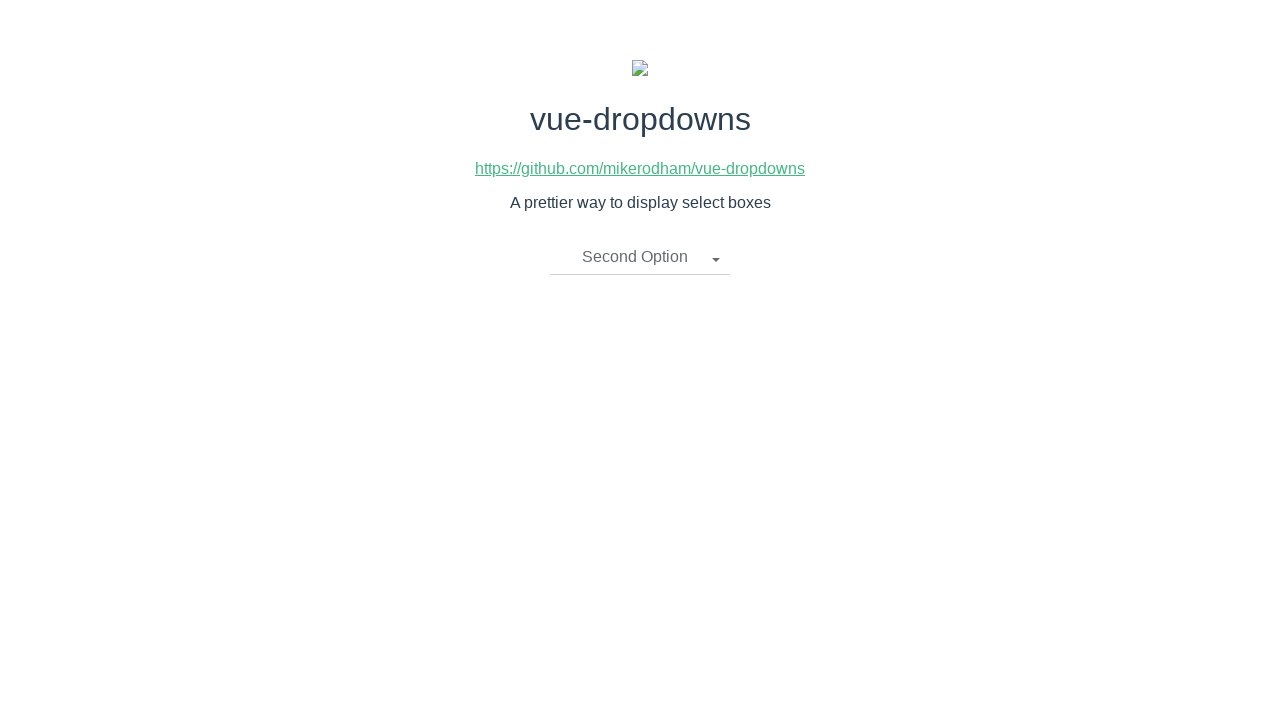

Clicked dropdown toggle to open menu at (640, 257) on li.dropdown-toggle
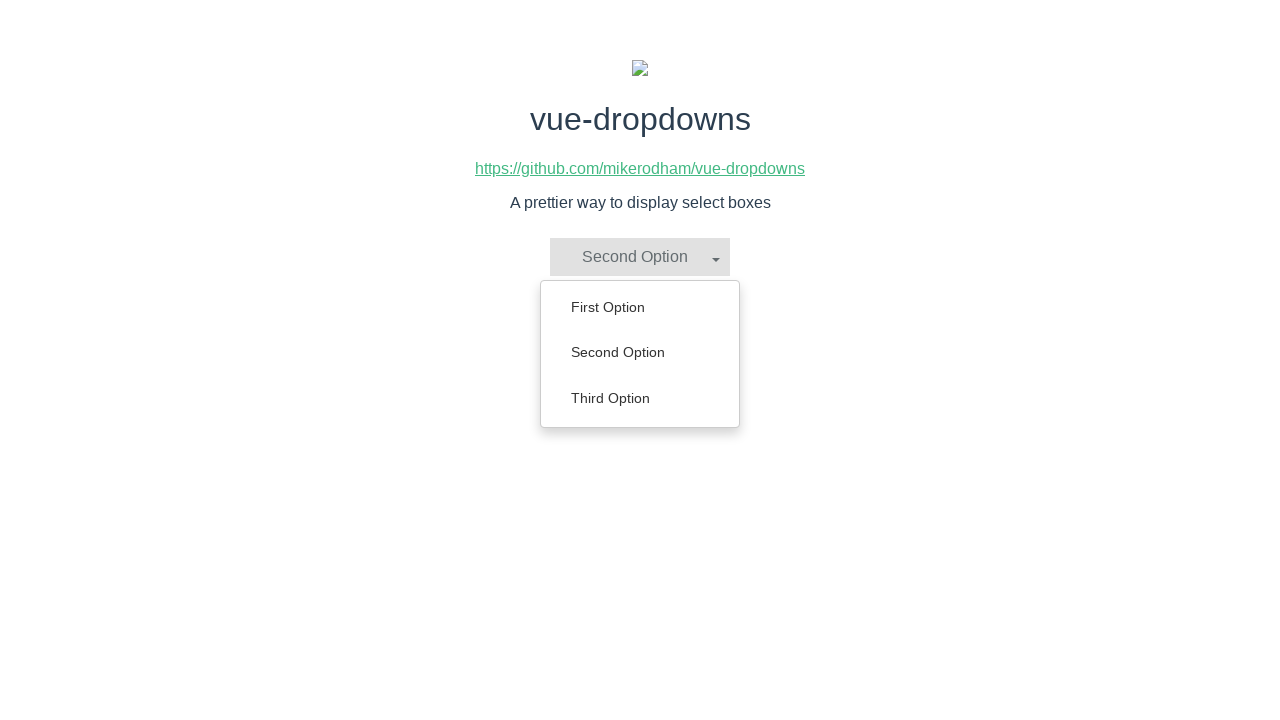

Dropdown menu items loaded
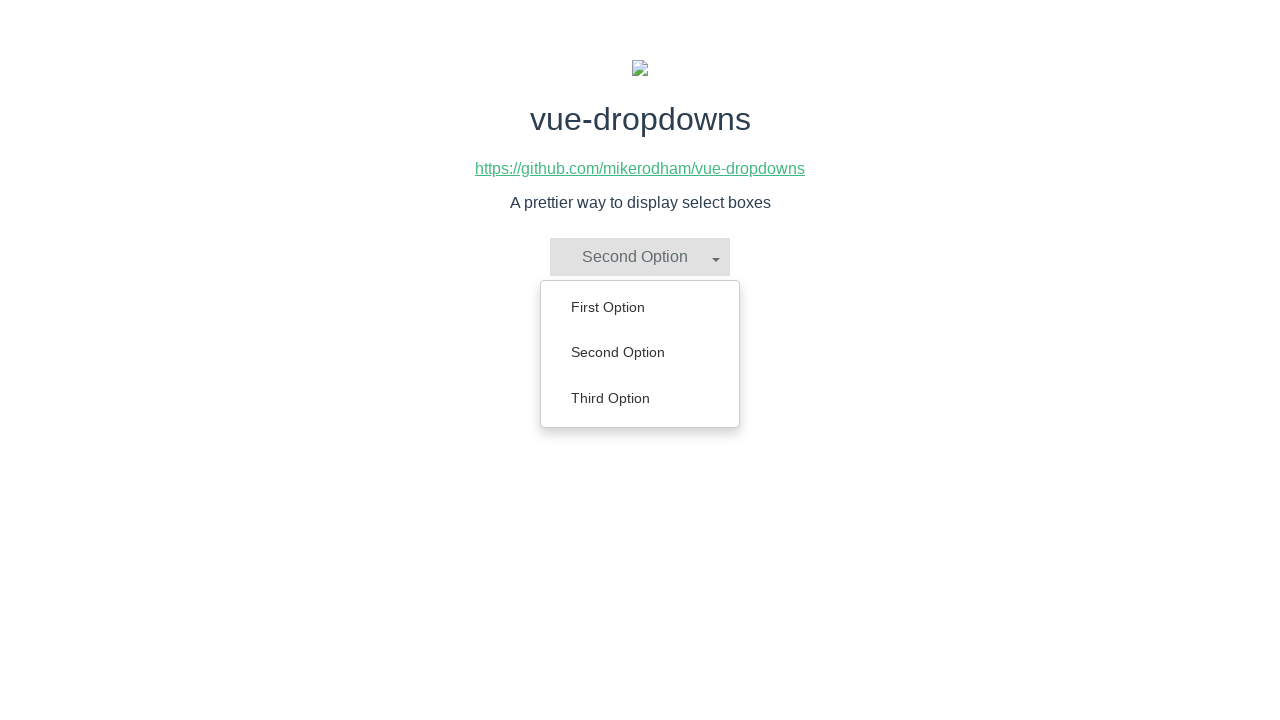

Selected 'First Option' from dropdown at (640, 307) on ul.dropdown-menu li a:text('First Option')
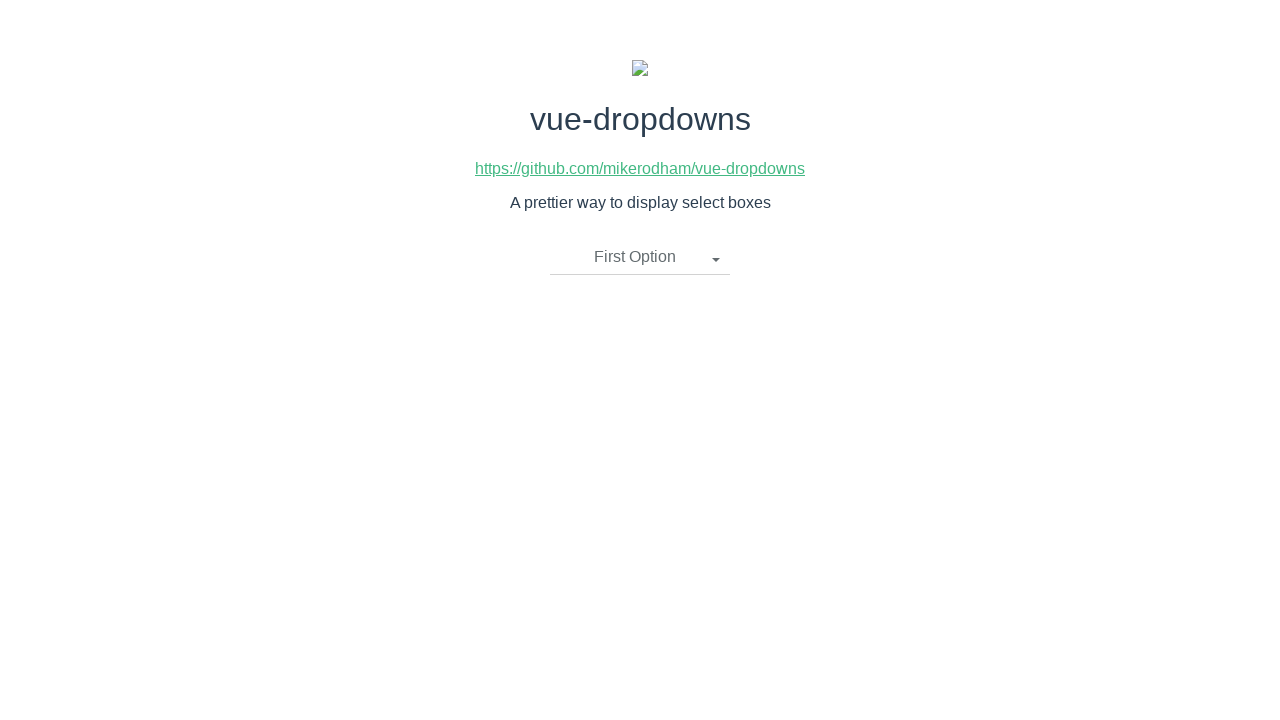

Verified 'First Option' is displayed in dropdown toggle
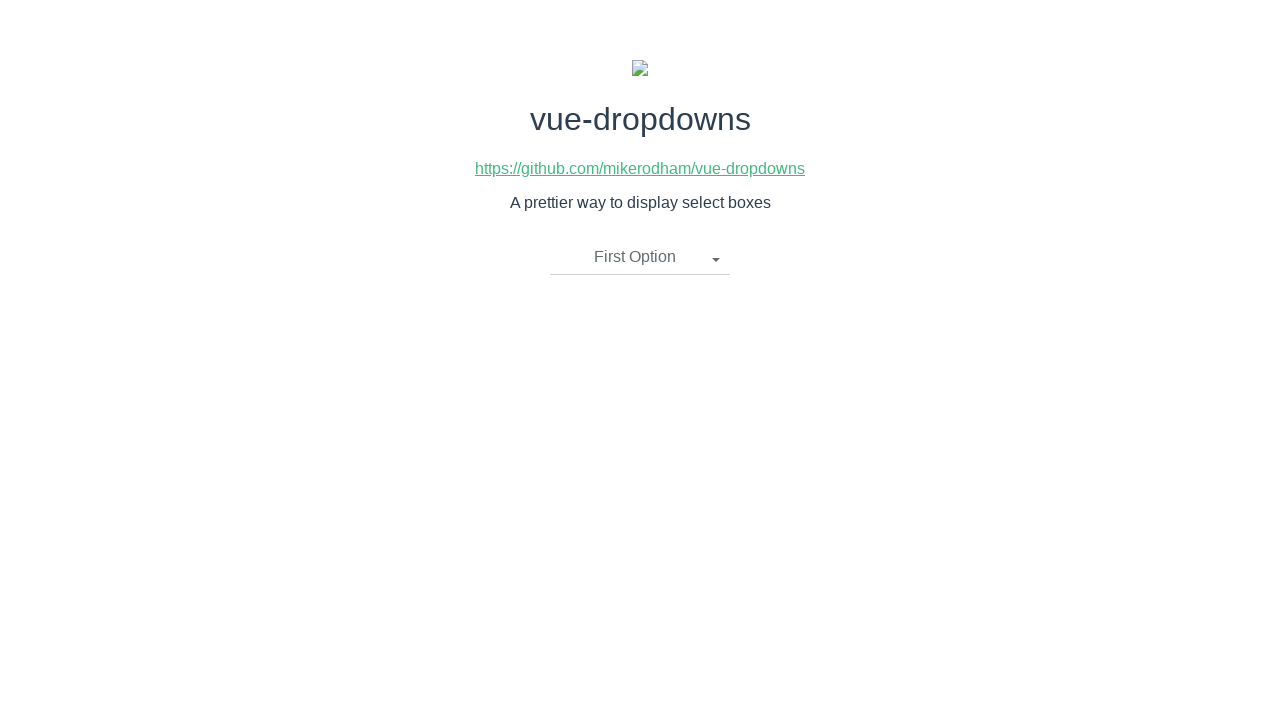

Clicked dropdown toggle to open menu at (640, 257) on li.dropdown-toggle
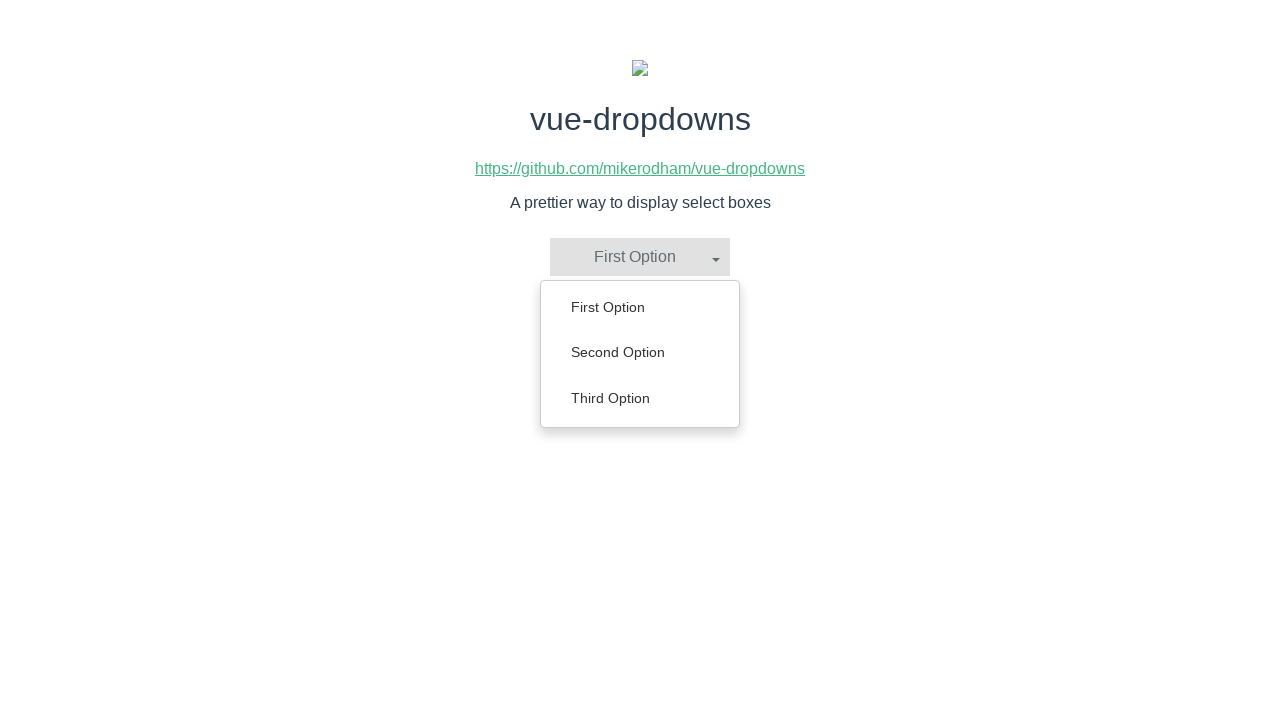

Dropdown menu items loaded
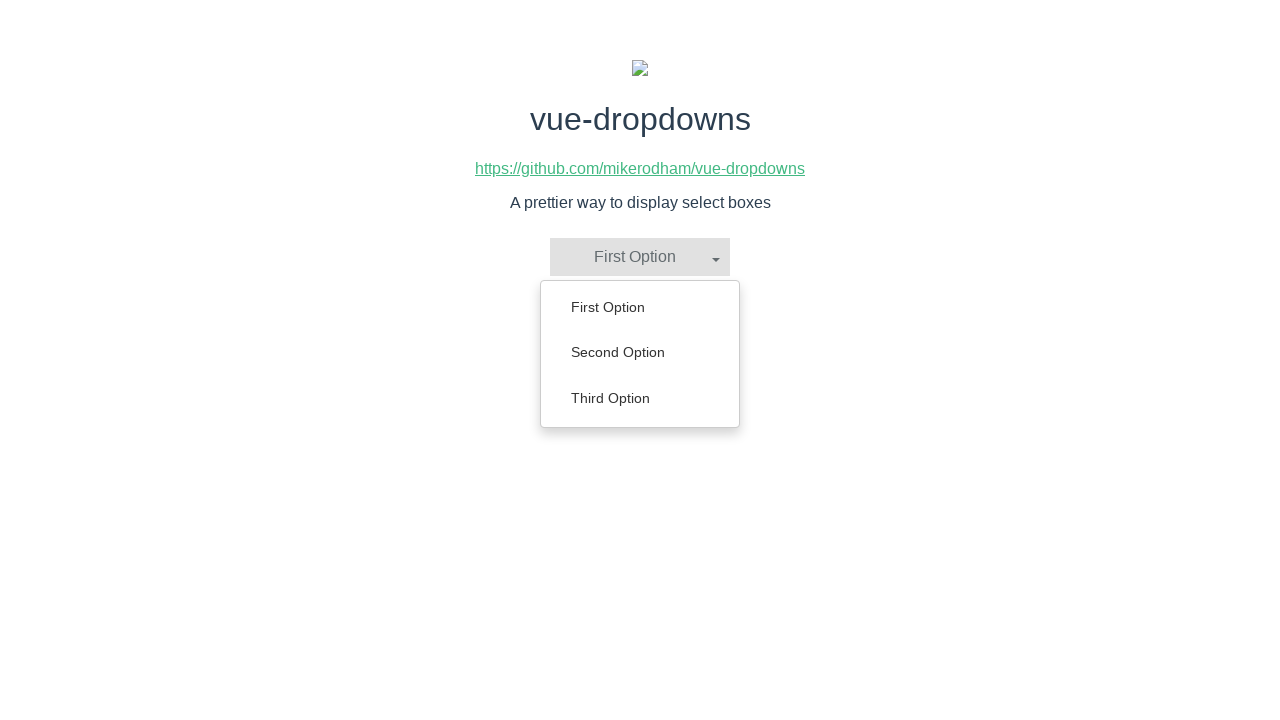

Selected 'Third Option' from dropdown at (640, 398) on ul.dropdown-menu li a:text('Third Option')
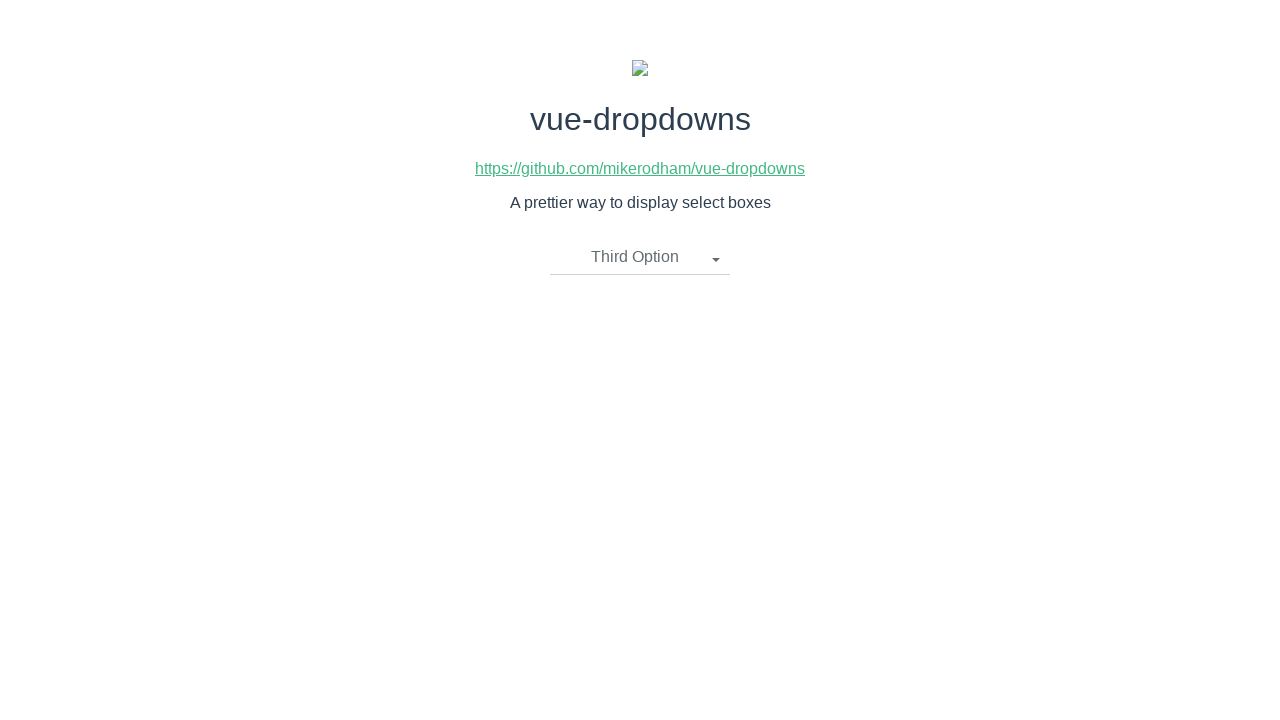

Verified 'Third Option' is displayed in dropdown toggle
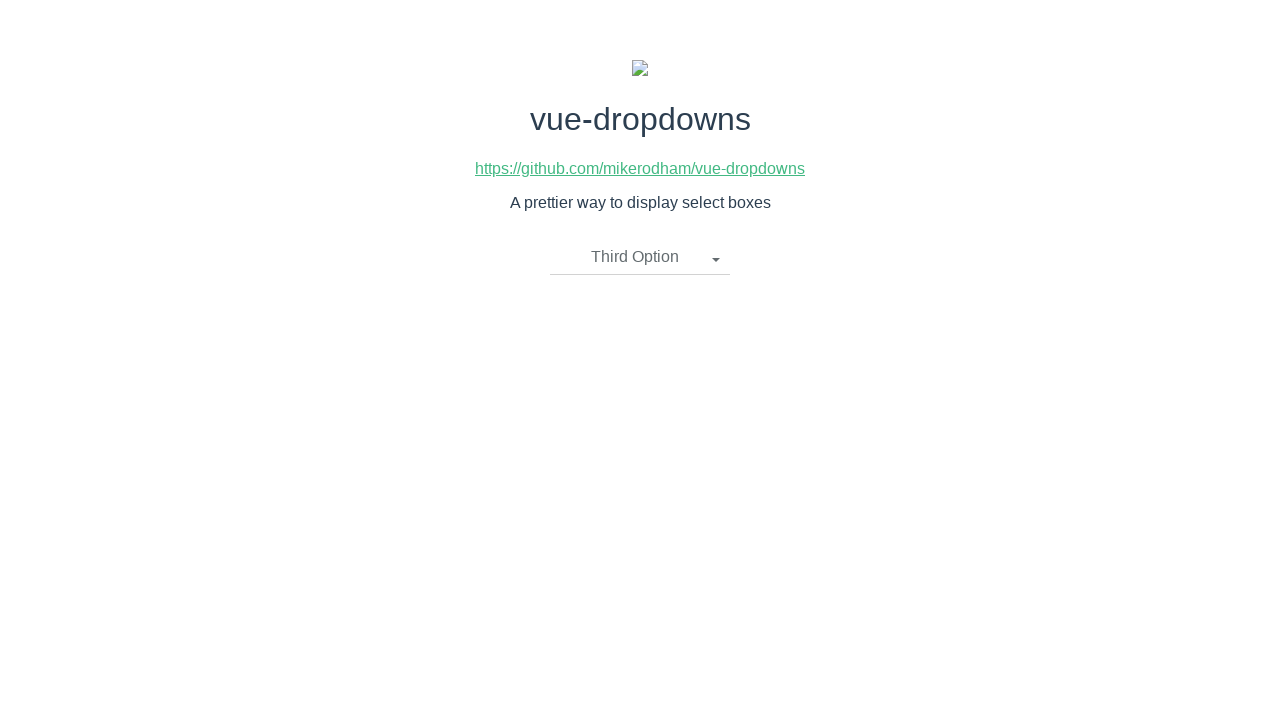

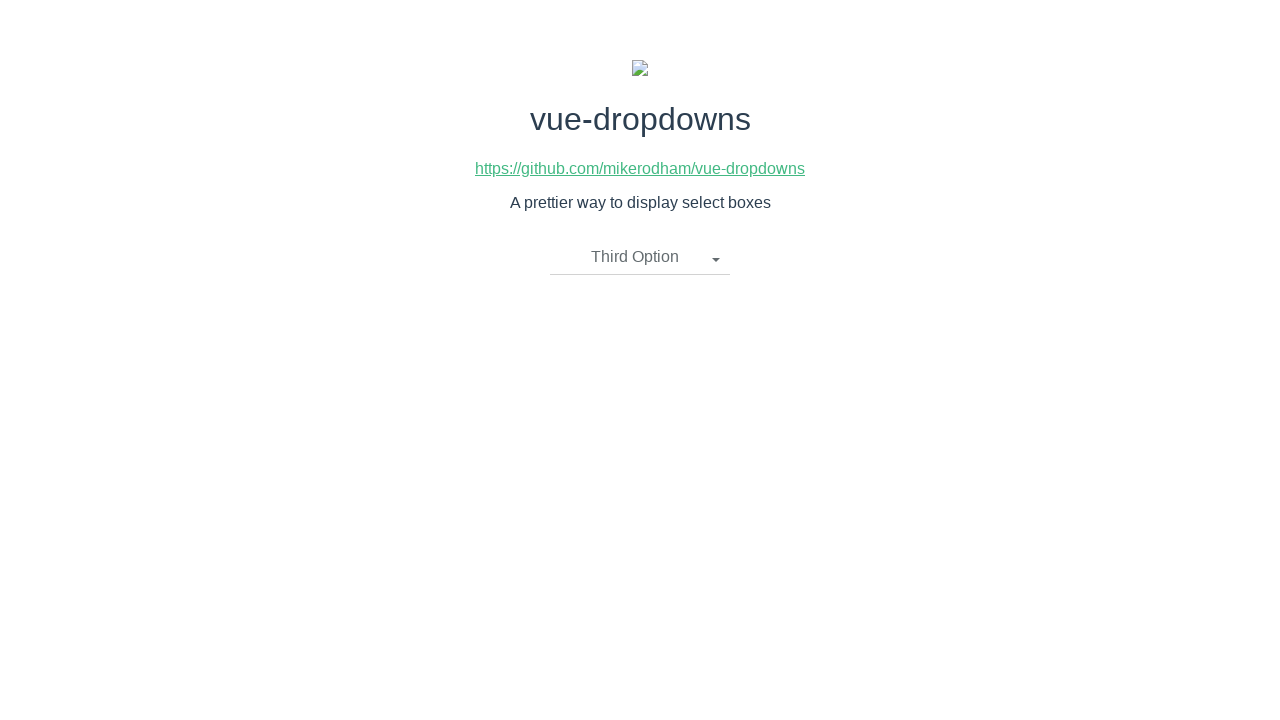